Tests navigation from the elements page to the text box page by clicking on the text box menu item

Starting URL: https://demoqa.com/elements

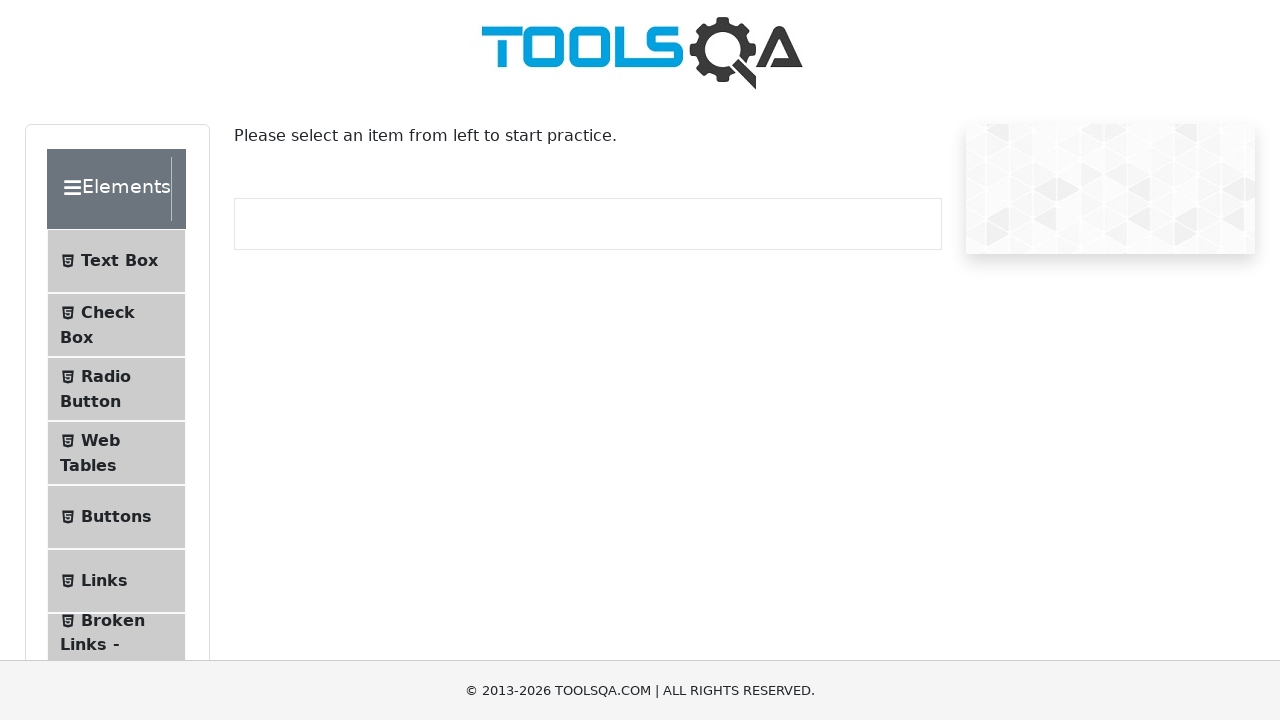

Clicked on Text Box menu item at (119, 261) on text=Text Box
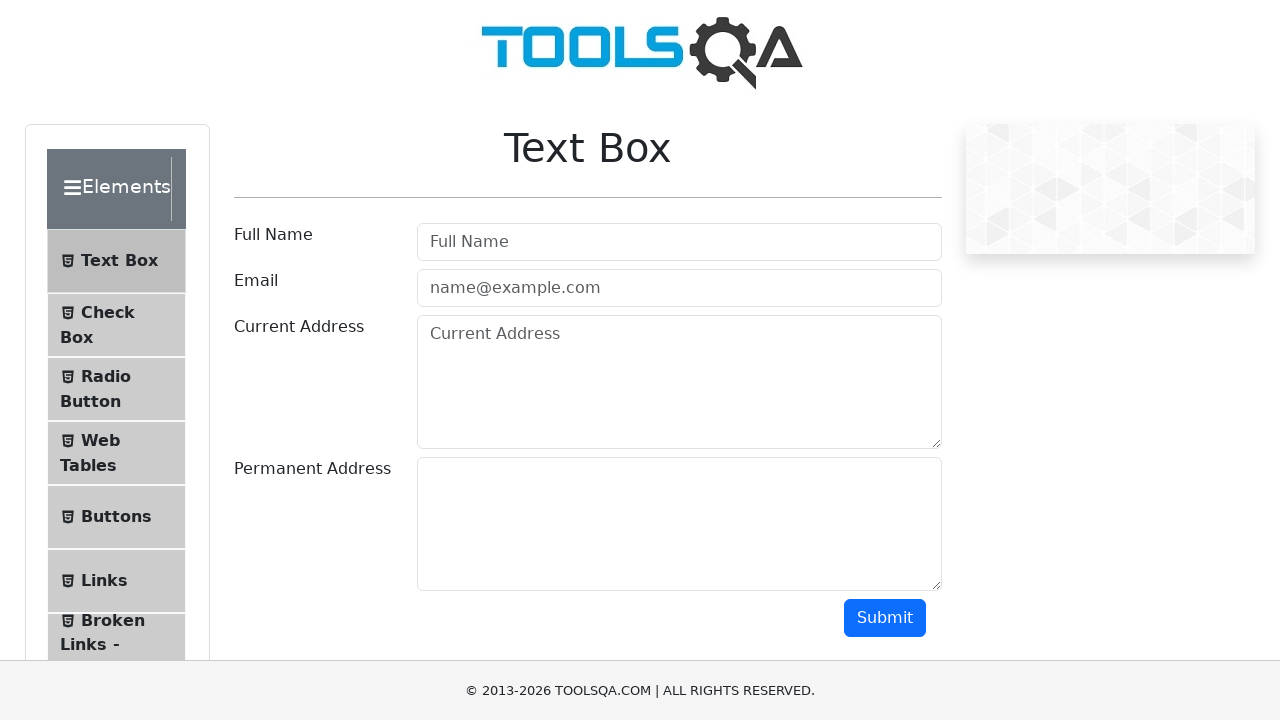

Navigation to text box page completed successfully
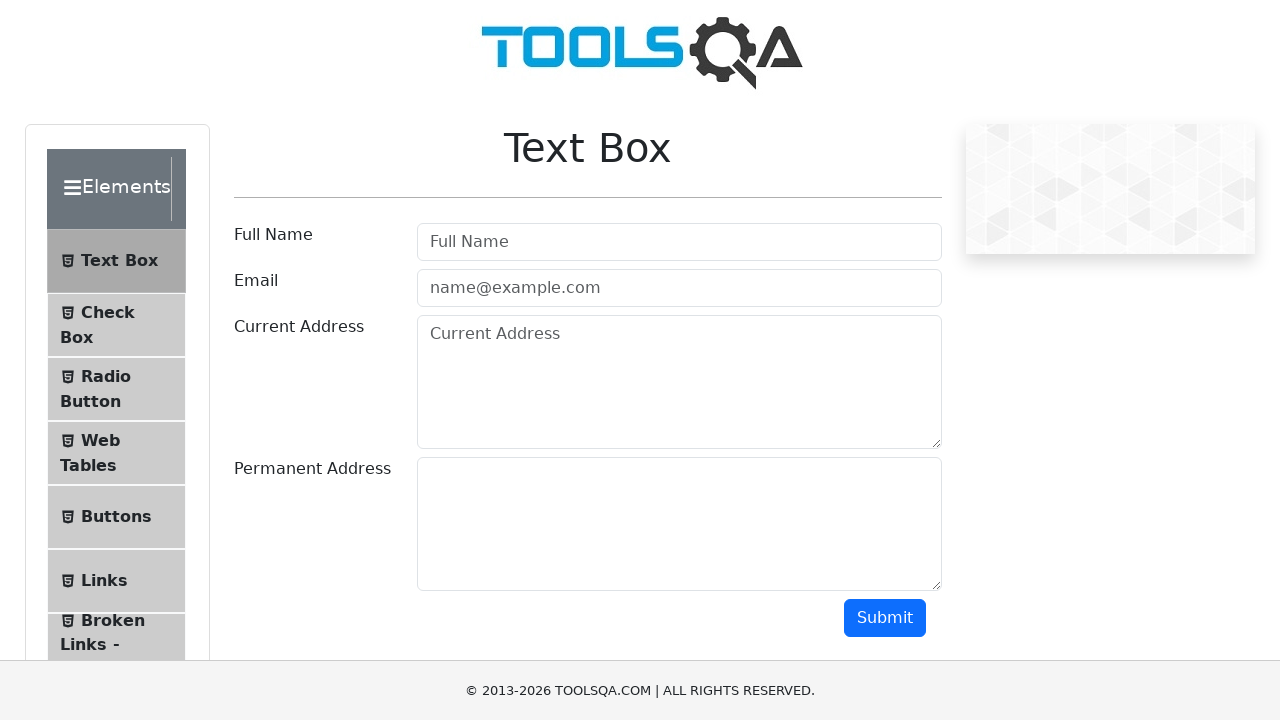

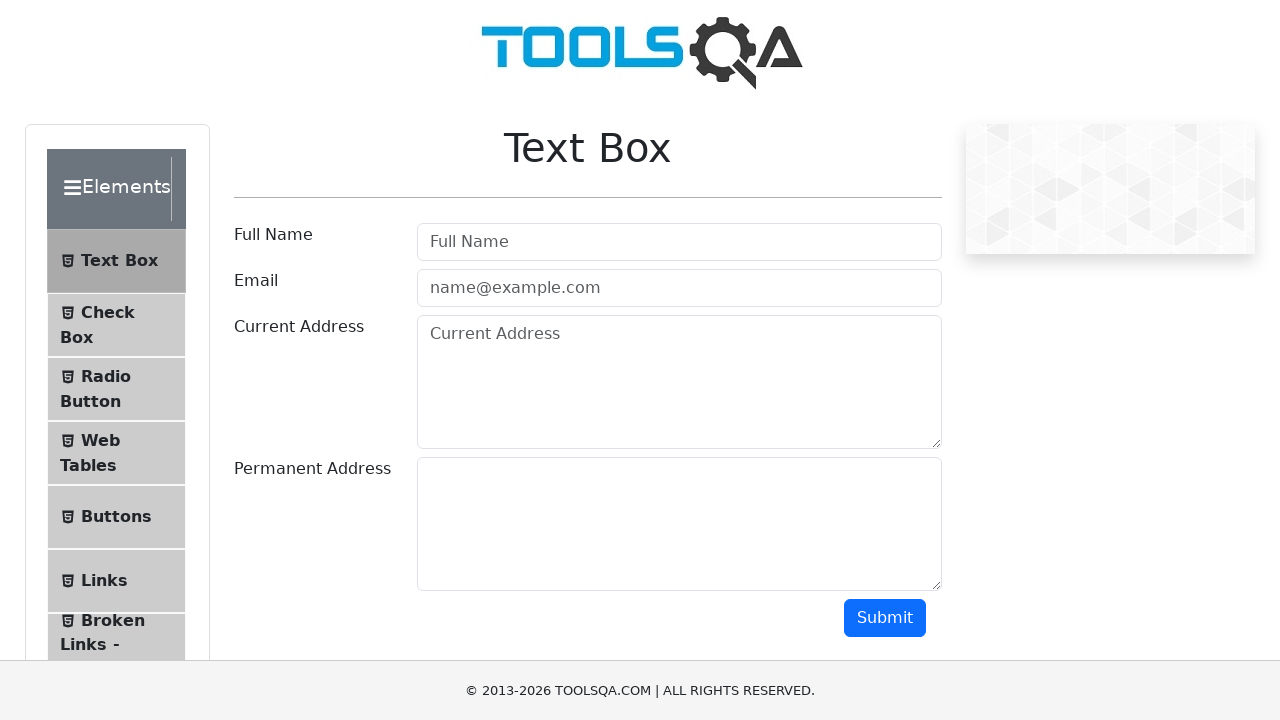